Navigates to Cydeo practice page, clicks the Drag and Drop link, and verifies the Home link is displayed

Starting URL: https://practice.cydeo.com/

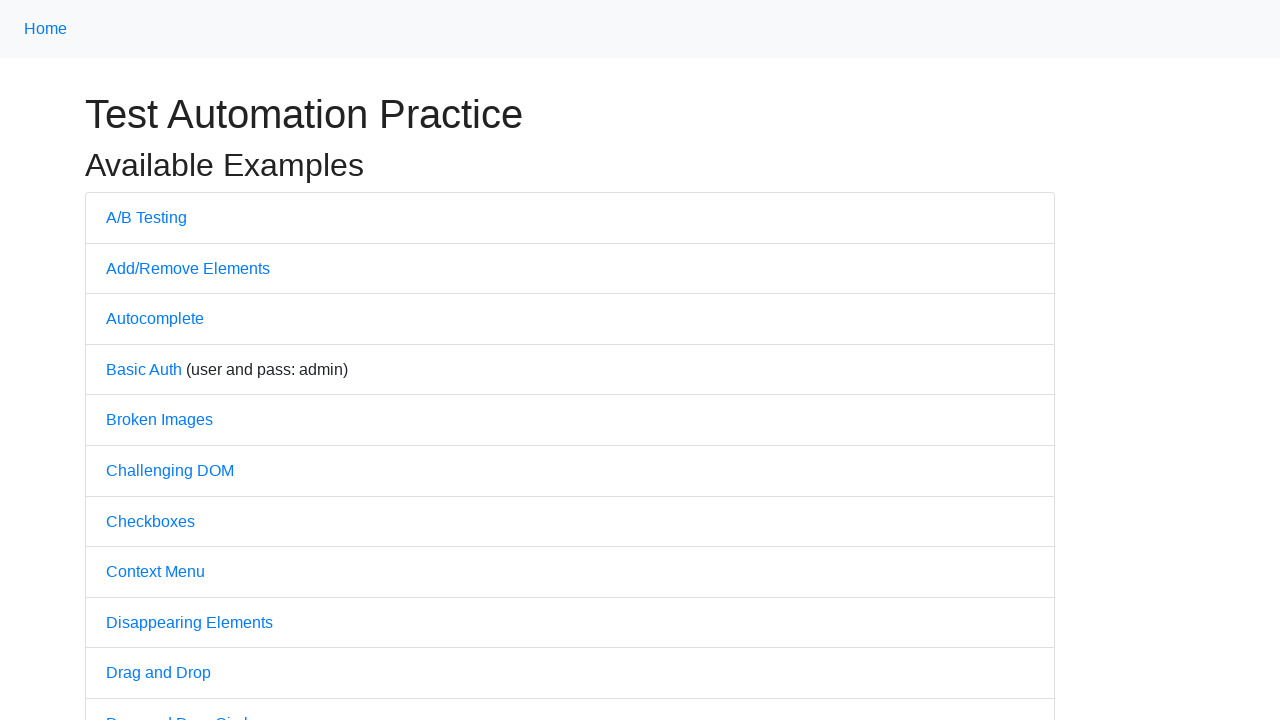

Navigated to Cydeo practice page
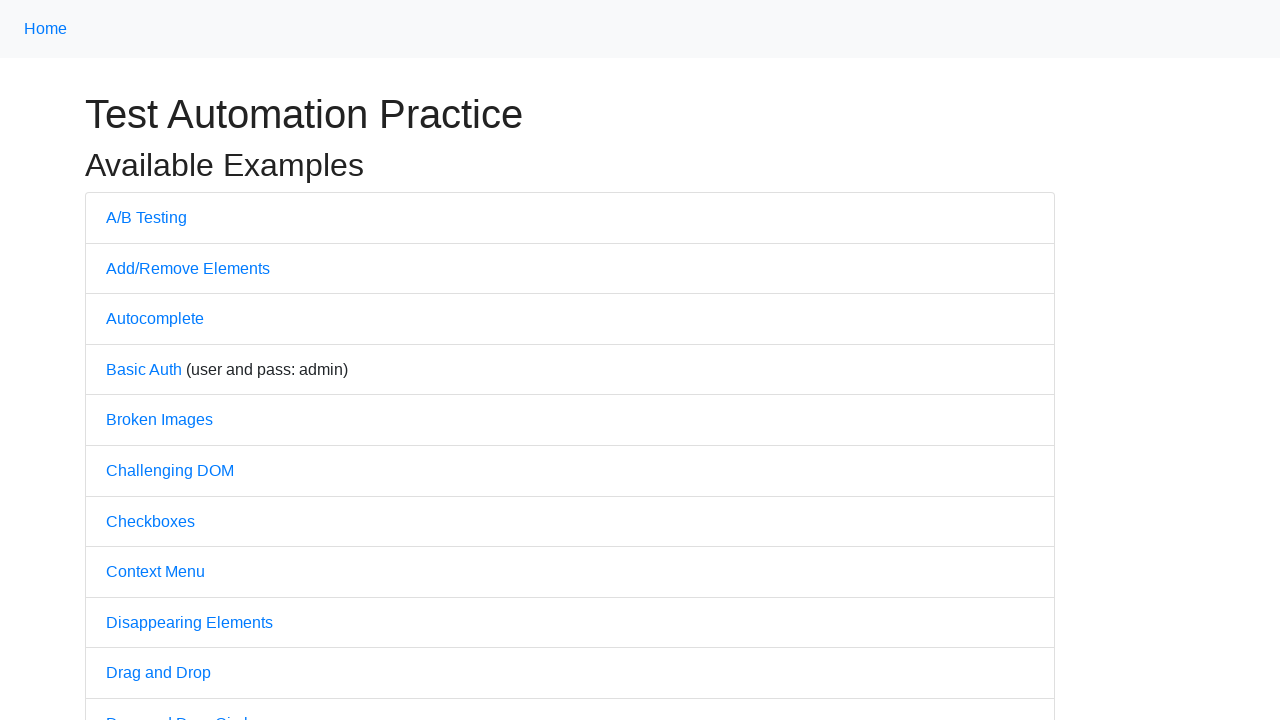

Clicked the Drag and Drop link at (158, 673) on xpath=//a[text()='Drag and Drop']
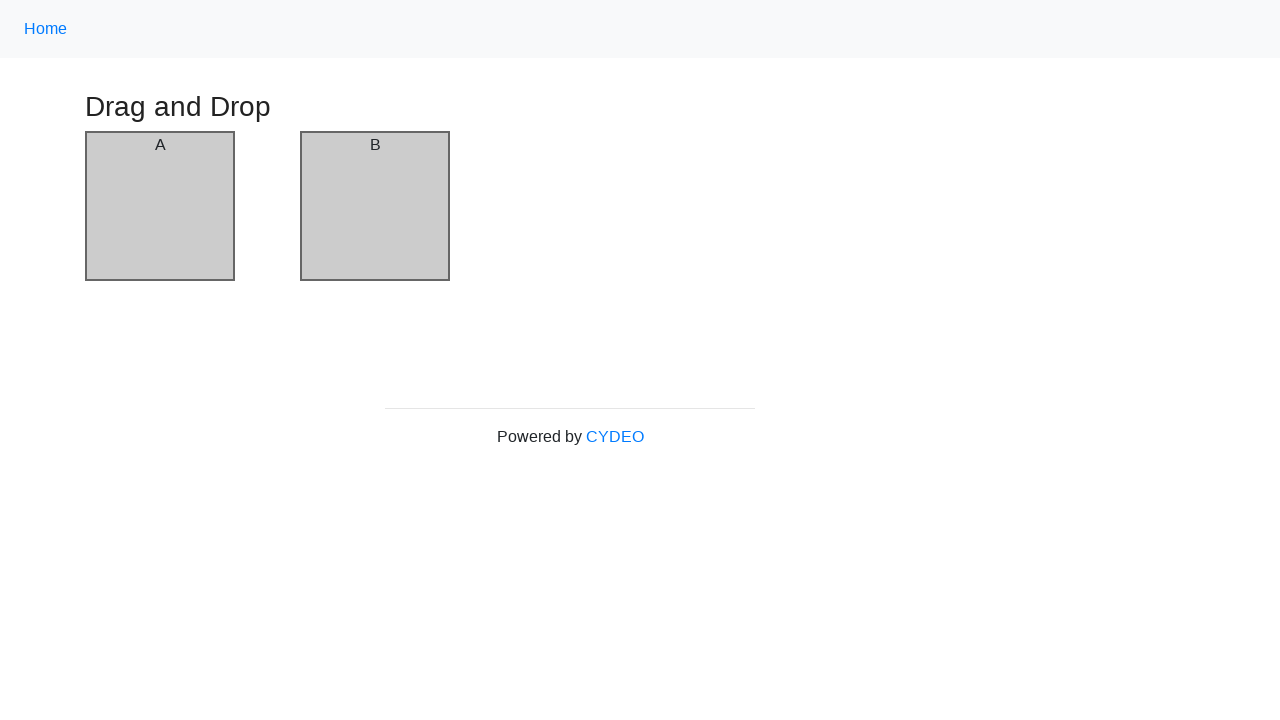

Located the Home link
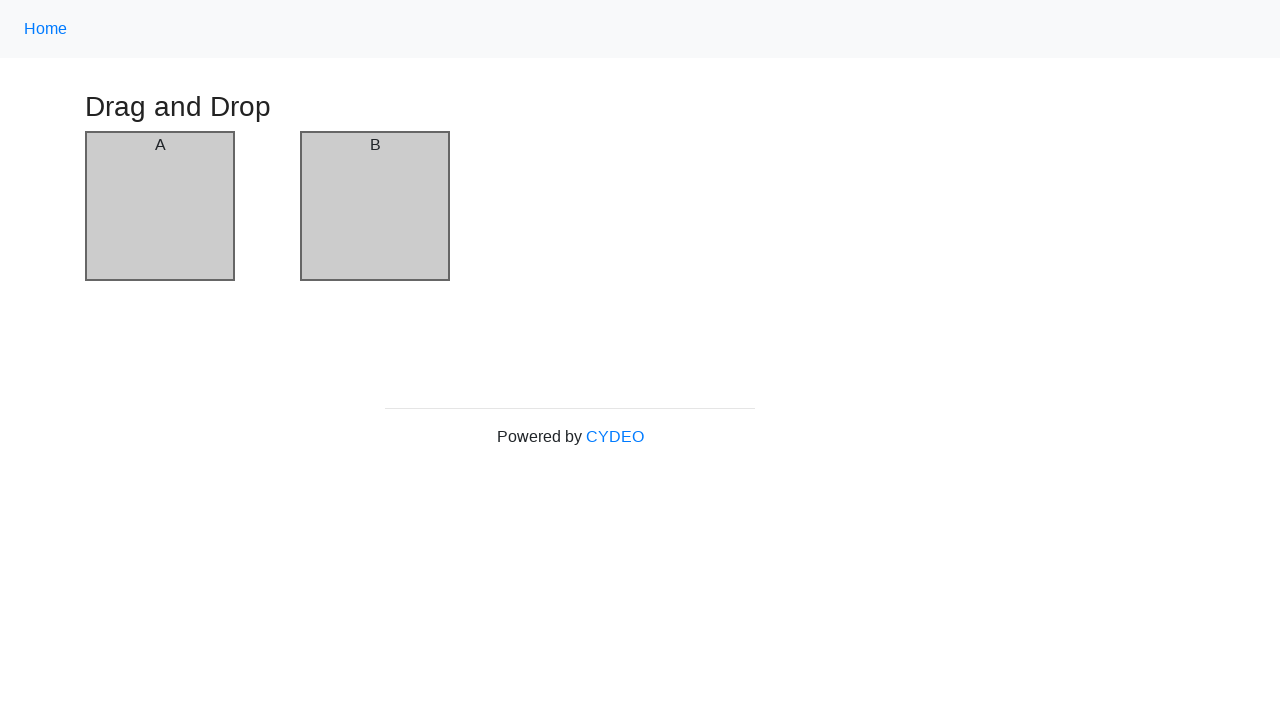

Verified Home link is displayed
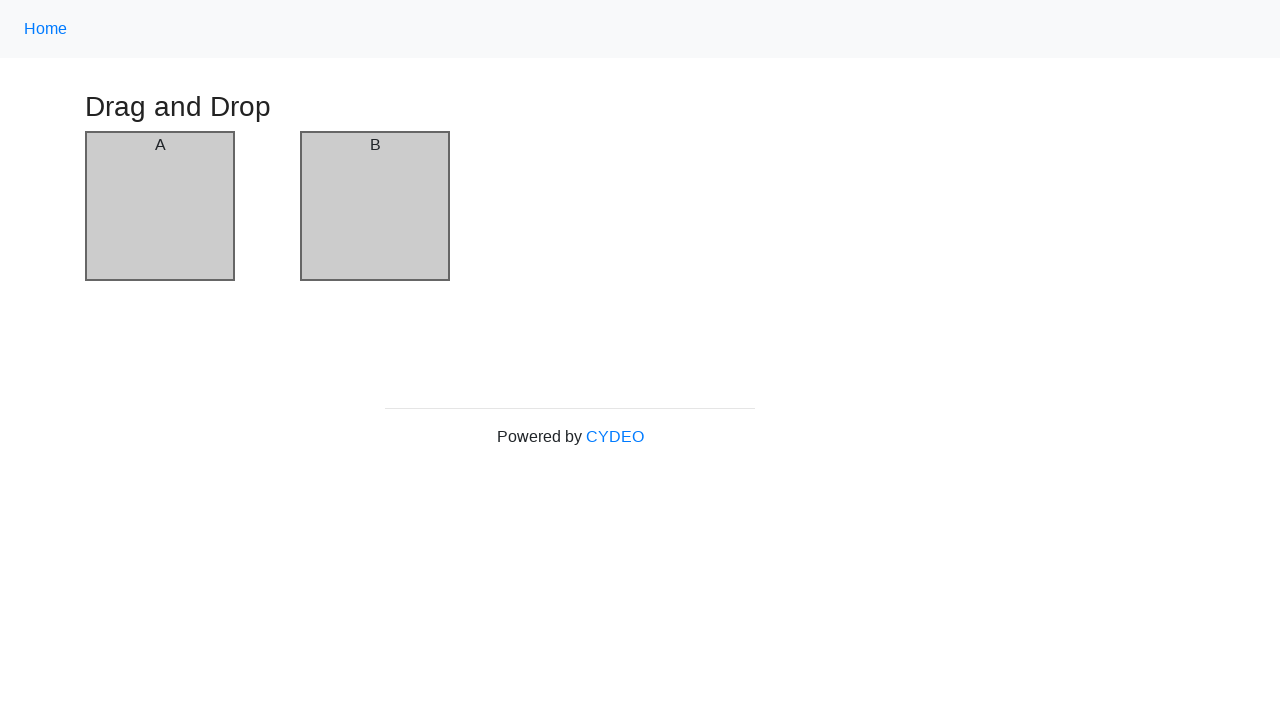

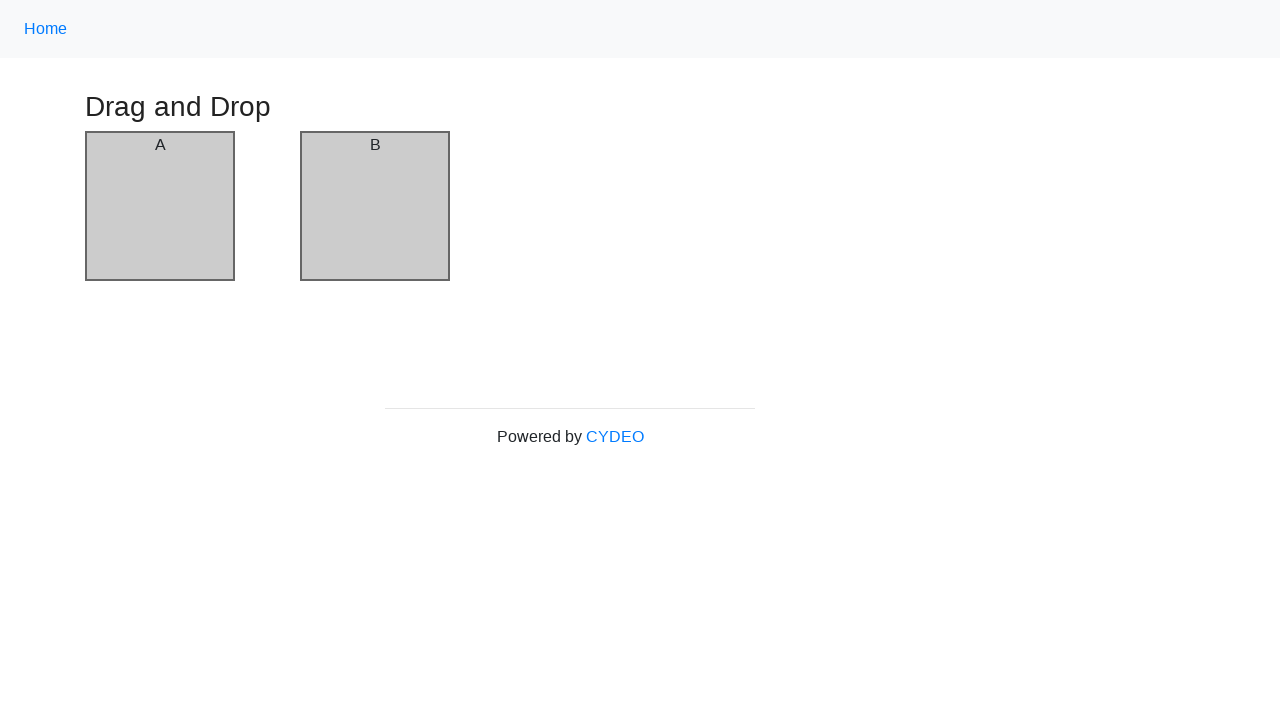